Tests checkbox default states and toggles their checked values by clicking

Starting URL: https://saucelabs.github.io/training-test-page/

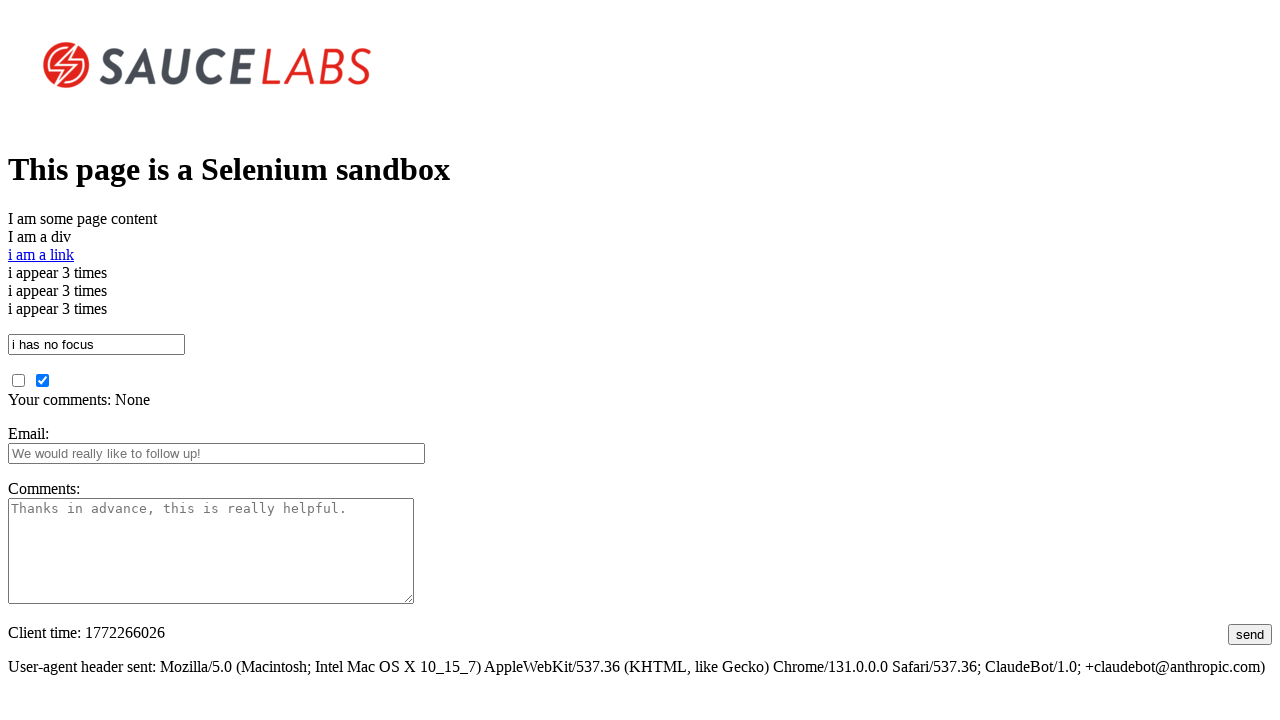

Navigated to training test page
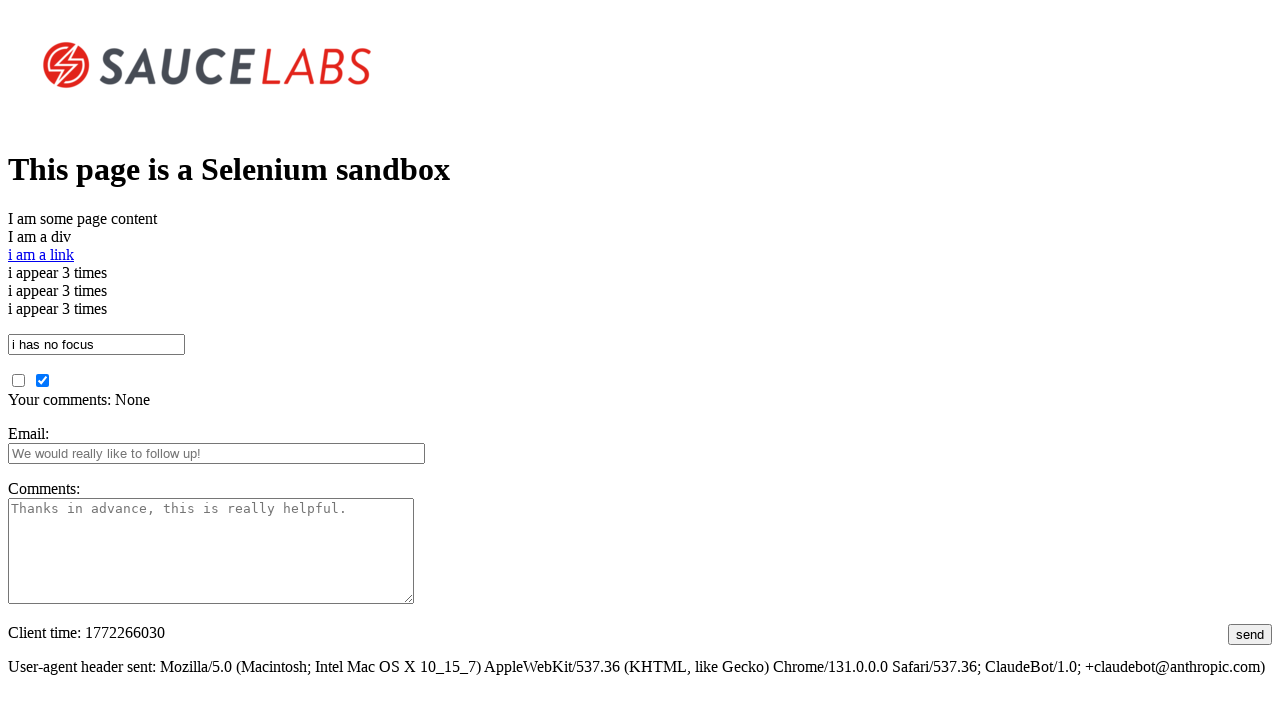

Located unchecked checkbox element
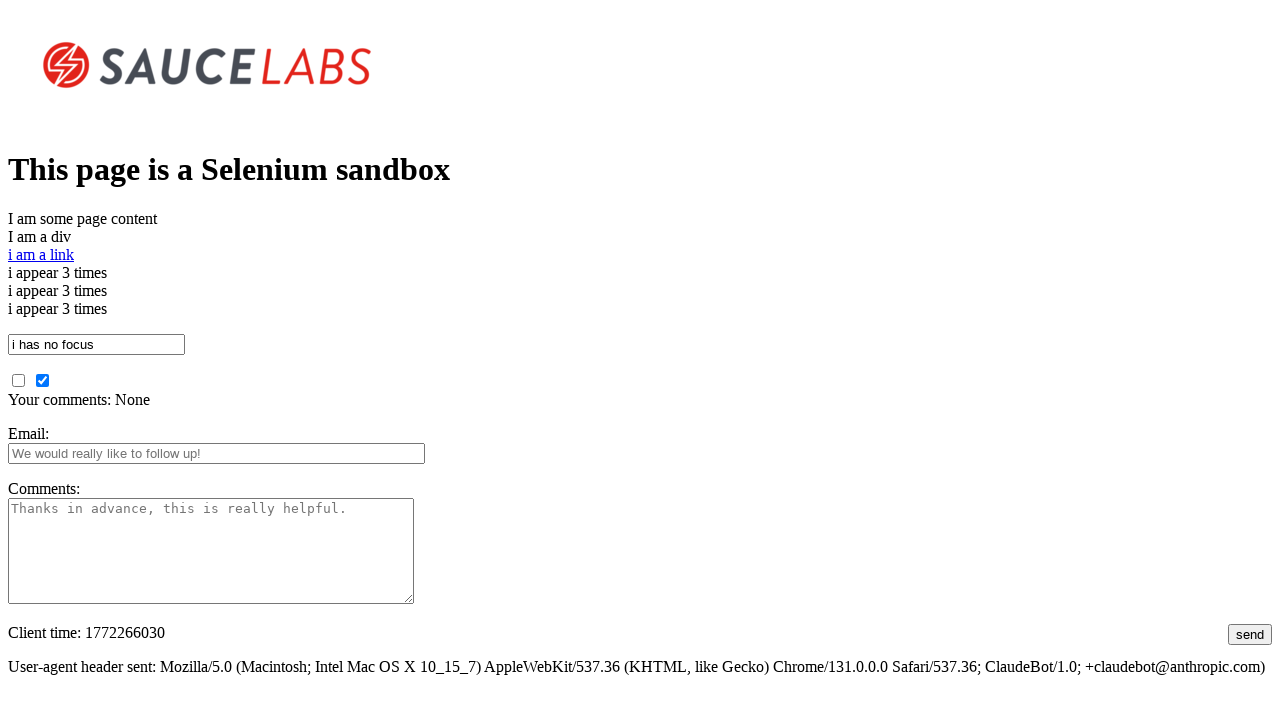

Verified unchecked checkbox is visible
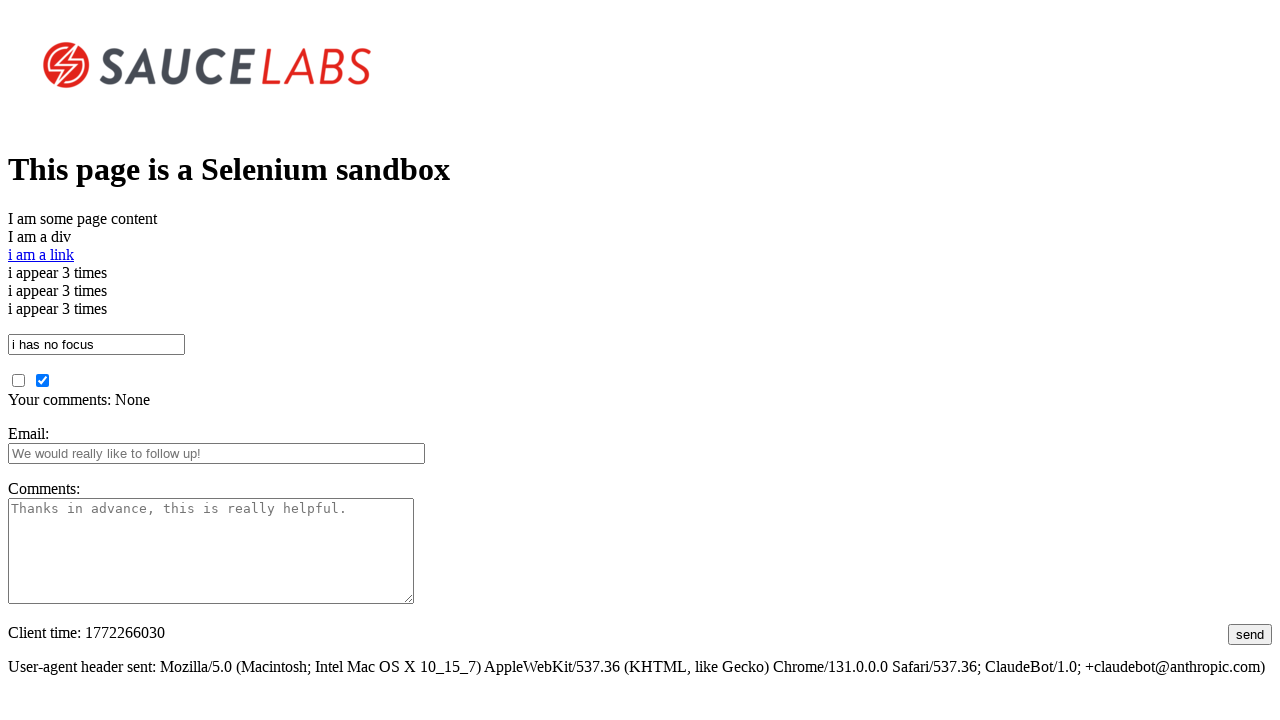

Verified unchecked checkbox has default unchecked state
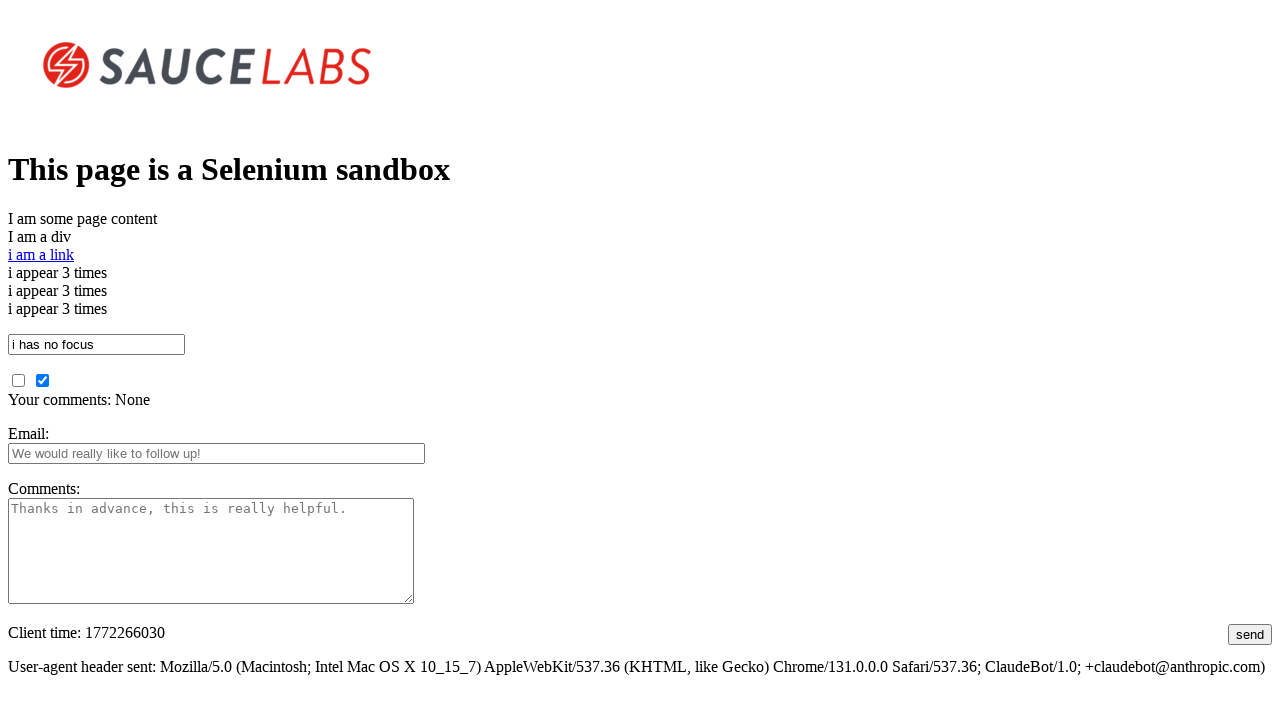

Located checked checkbox element
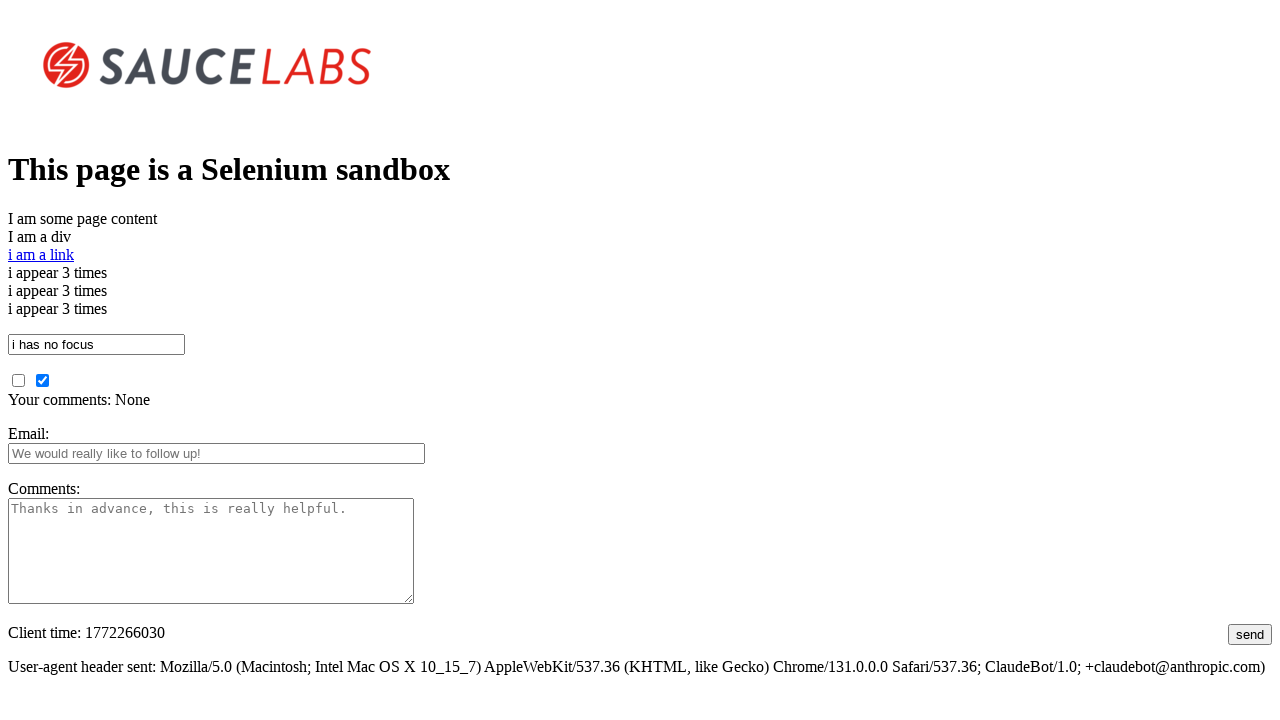

Verified checked checkbox is visible
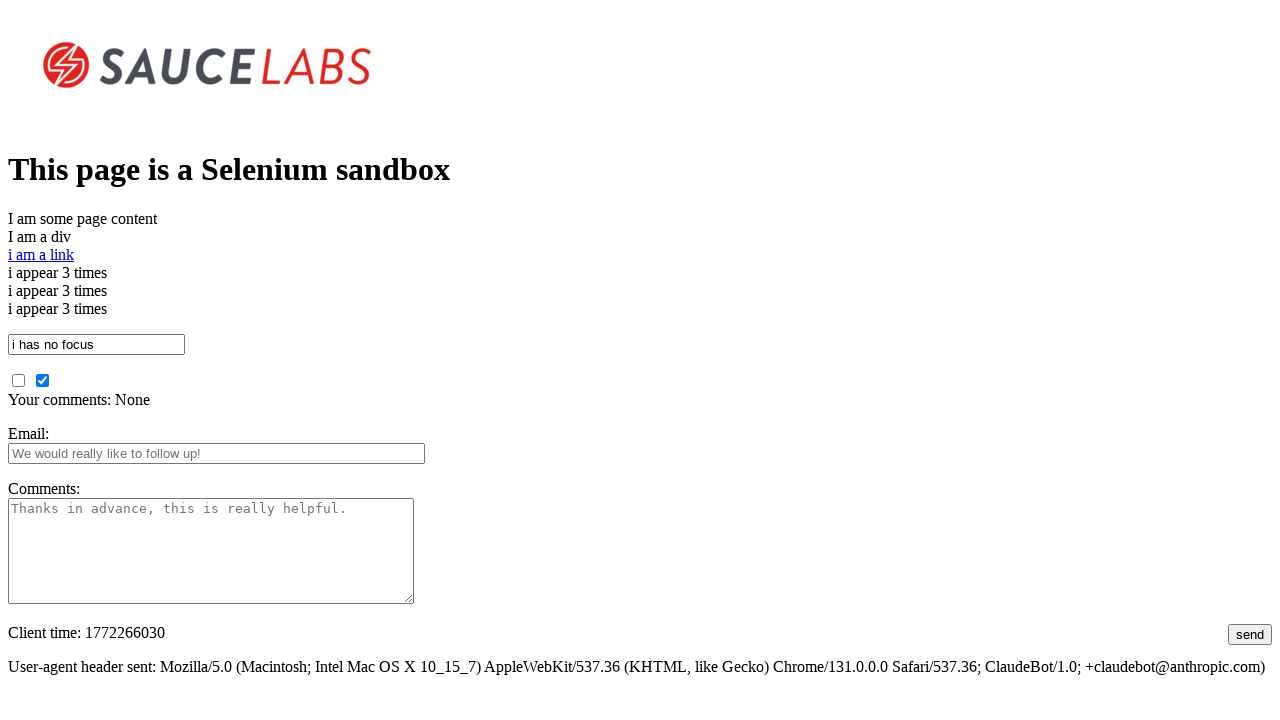

Verified checked checkbox has default checked state
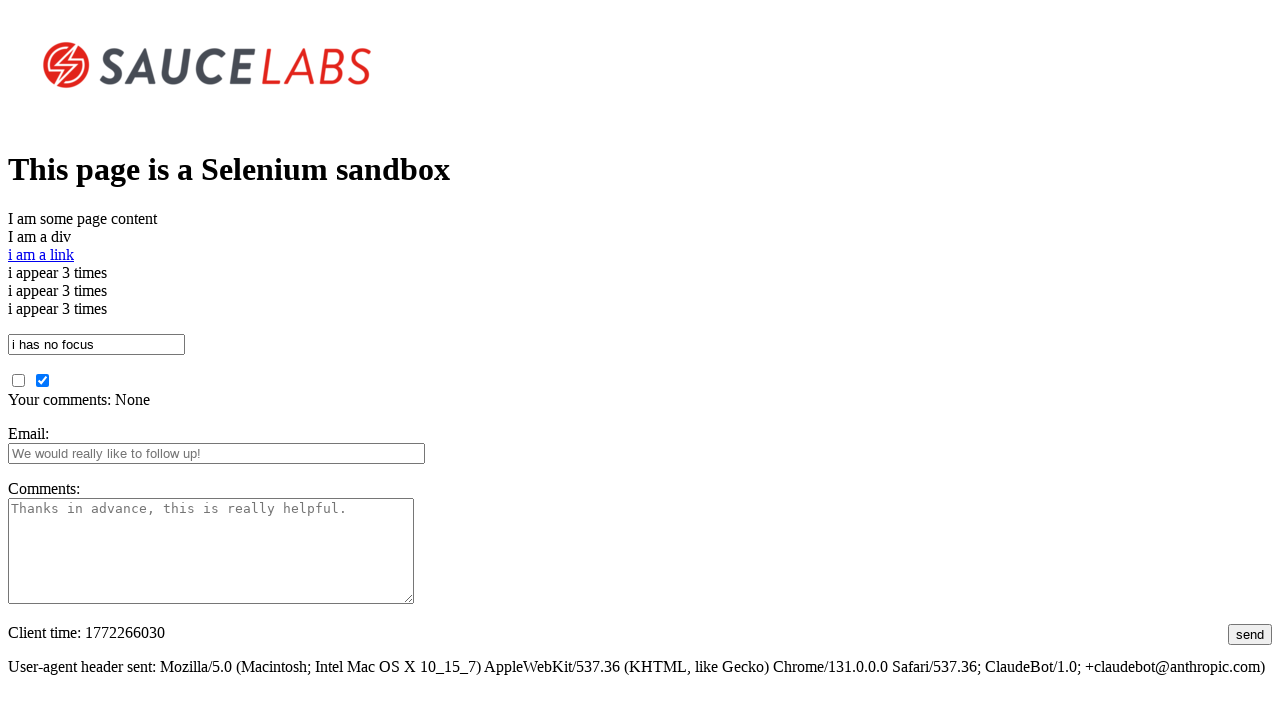

Clicked unchecked checkbox to toggle it at (18, 380) on #unchecked_checkbox
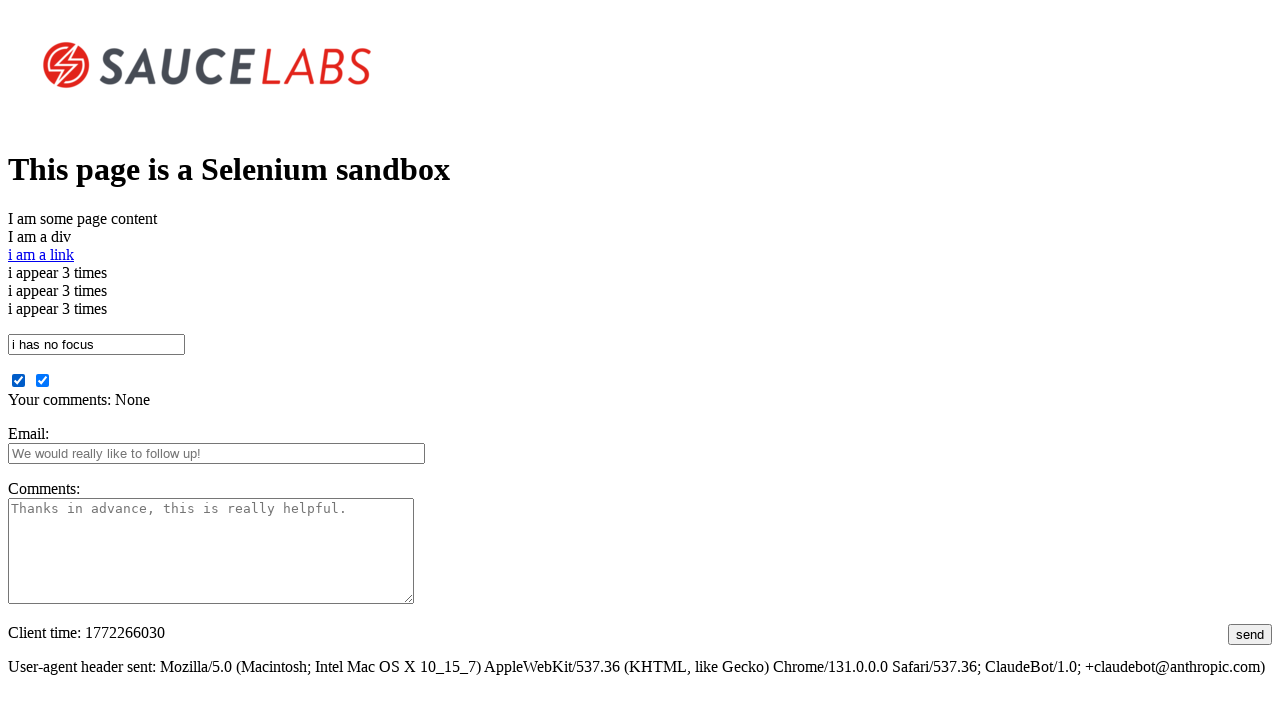

Verified unchecked checkbox is now checked after toggle
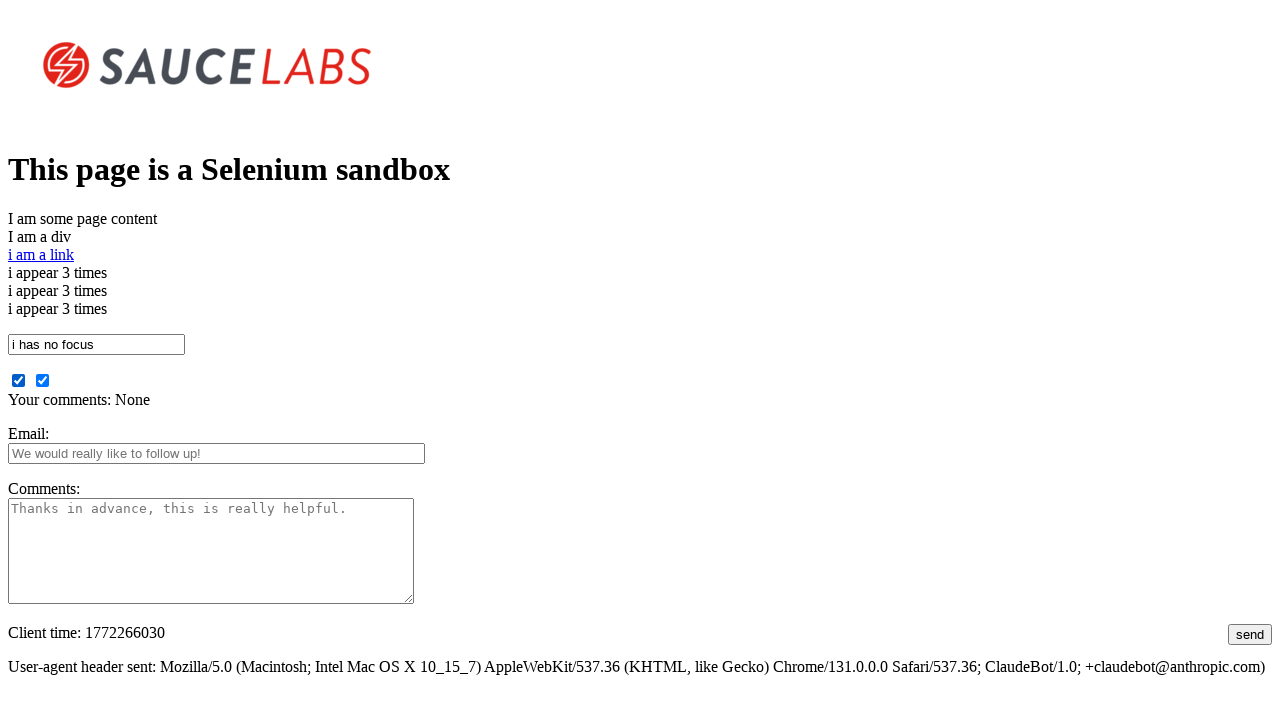

Clicked checked checkbox to toggle it at (42, 380) on #checked_checkbox
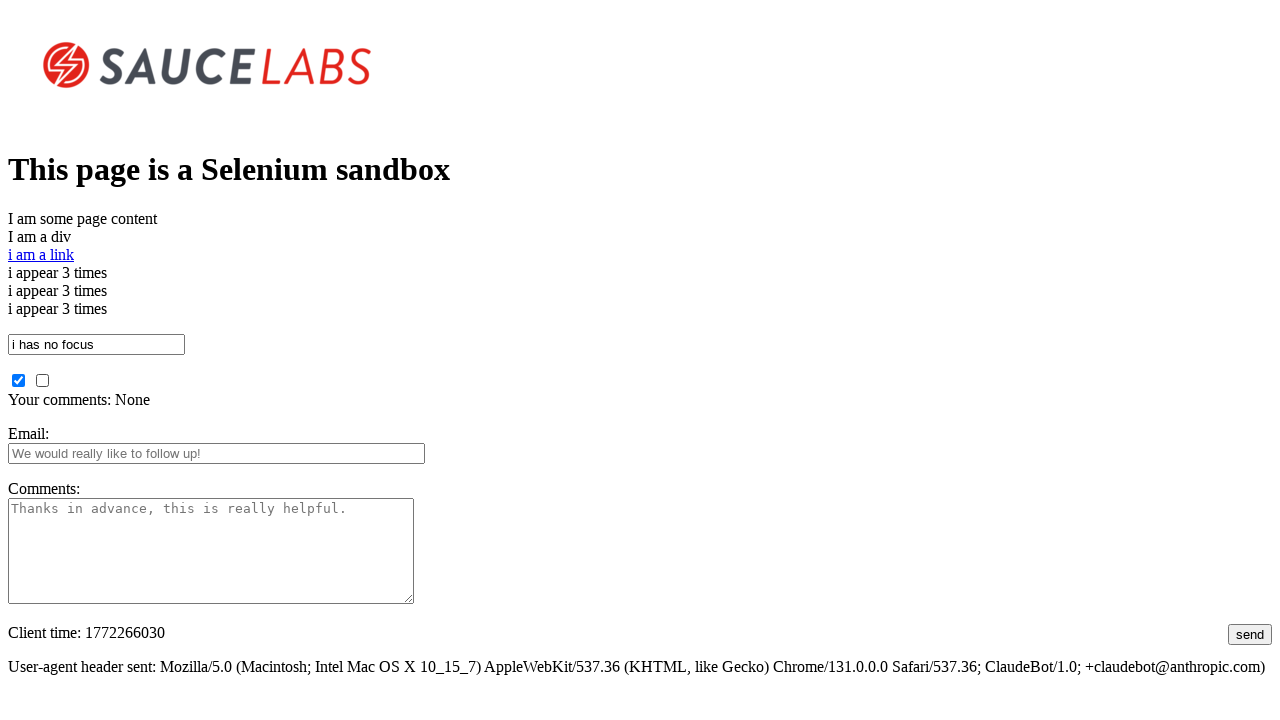

Verified checked checkbox is now unchecked after toggle
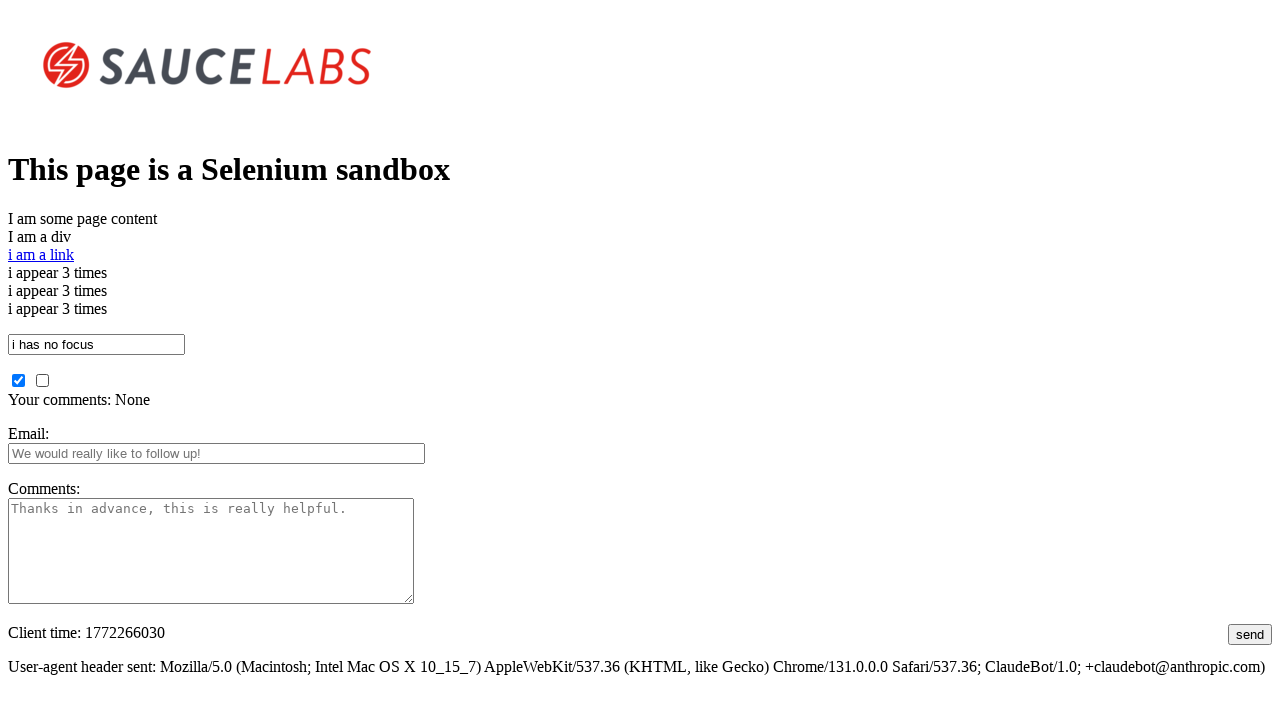

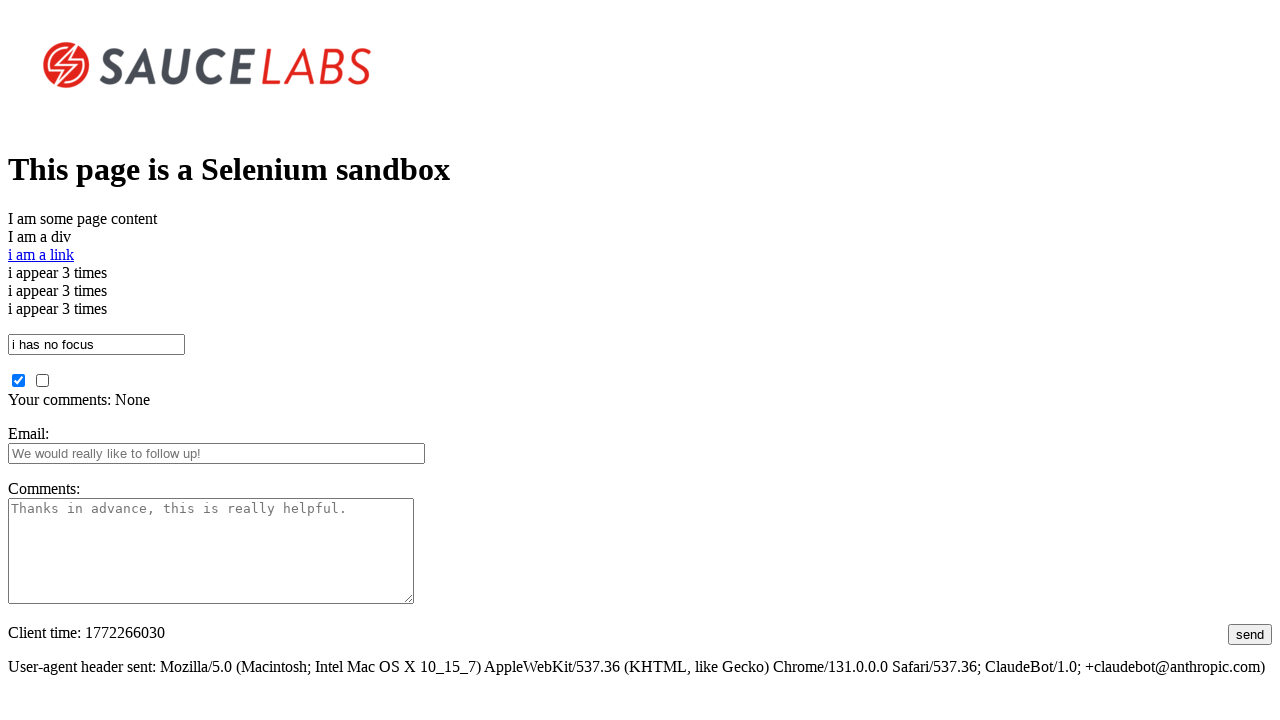